Opens the QSpiders website homepage and waits for the page to load

Starting URL: https://www.qspiders.com

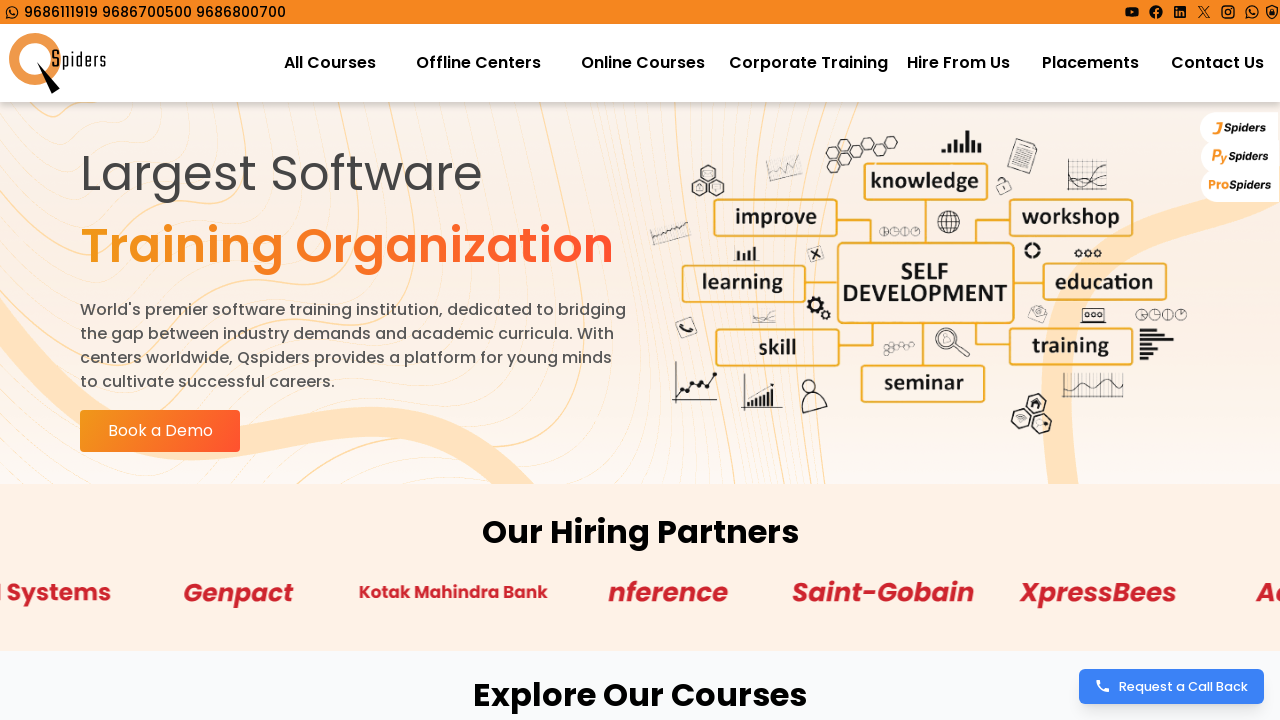

Navigated to QSpiders website homepage
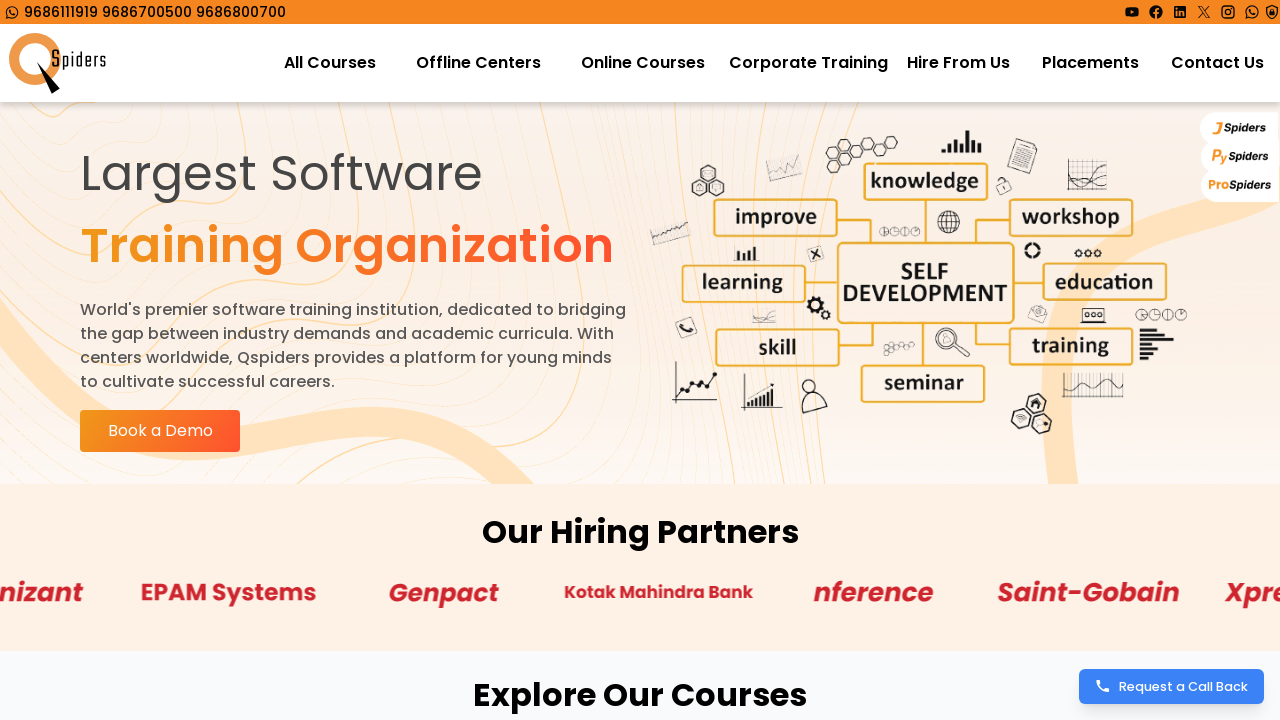

Page fully loaded with network idle state reached
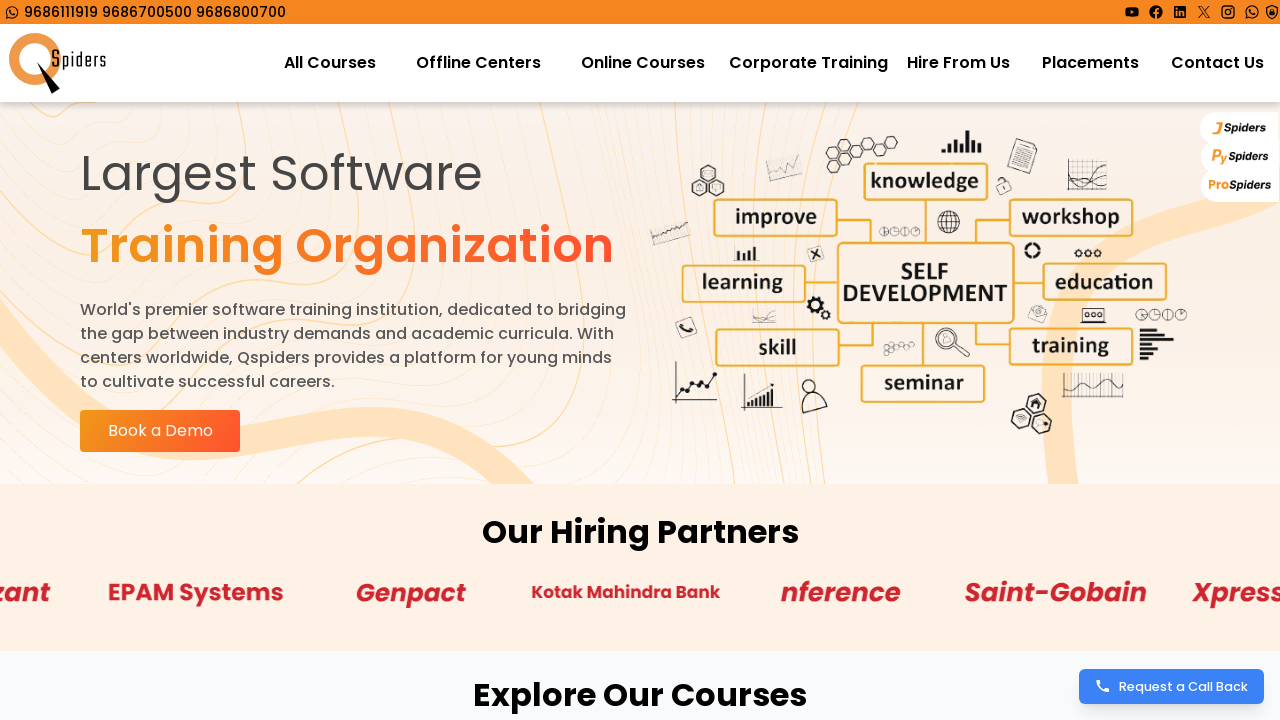

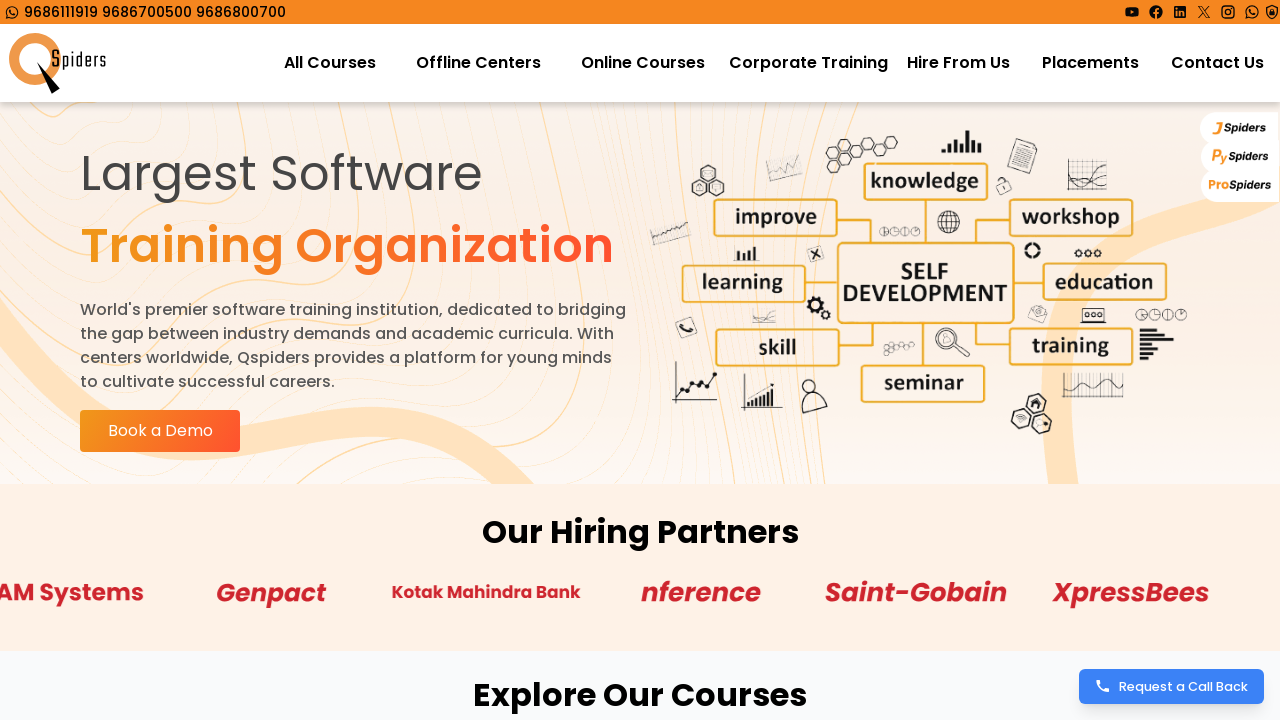